Tests drag and drop functionality by dragging an element to a specific offset position

Starting URL: https://crossbrowsertesting.github.io/drag-and-drop

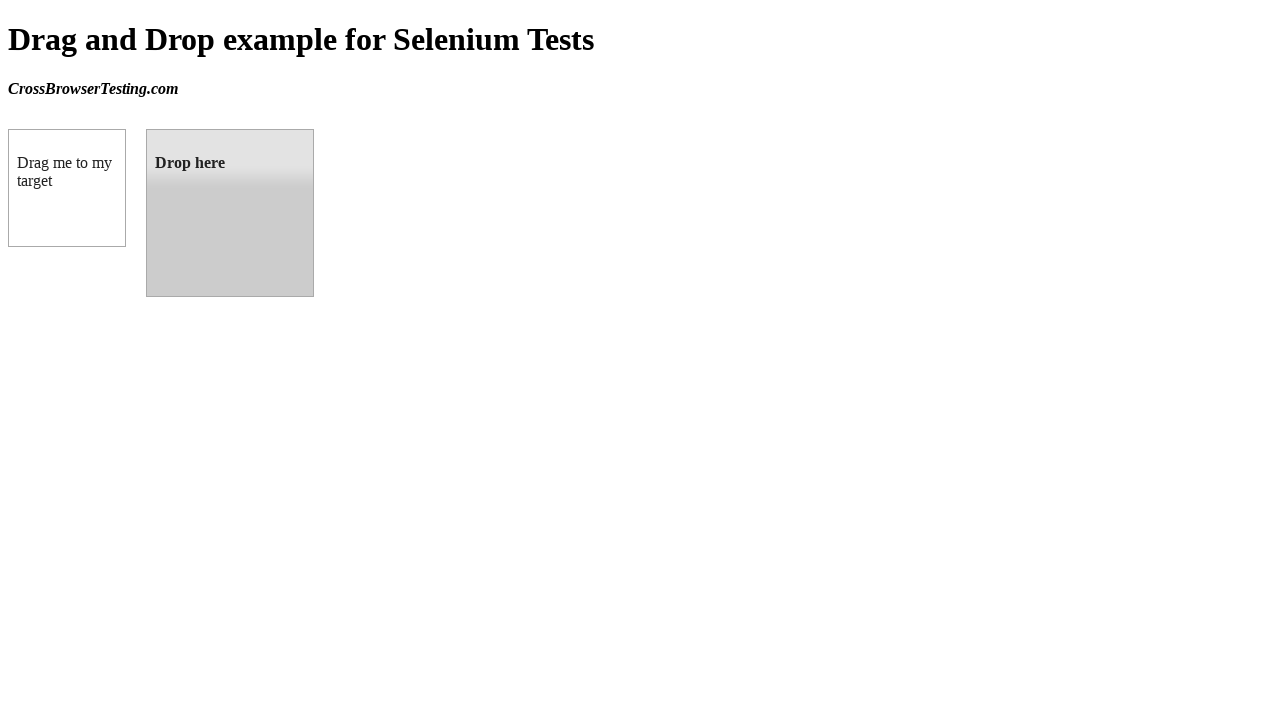

Located draggable source element
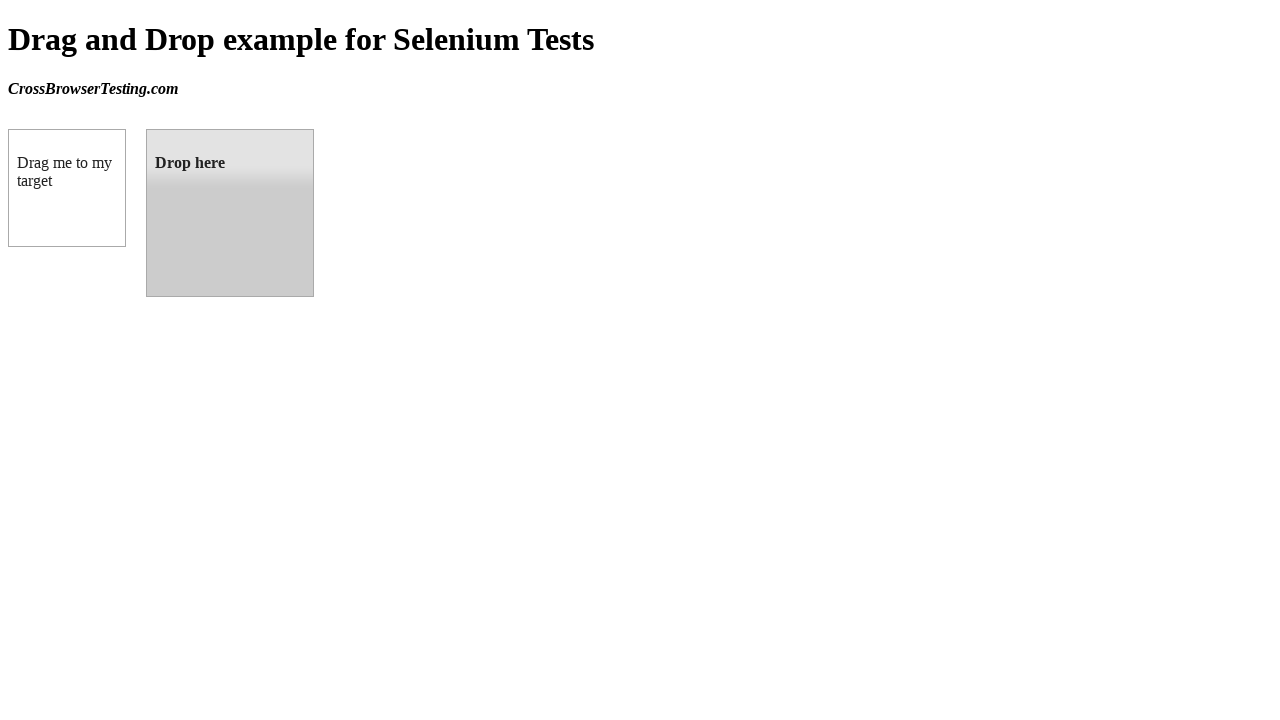

Located droppable target element
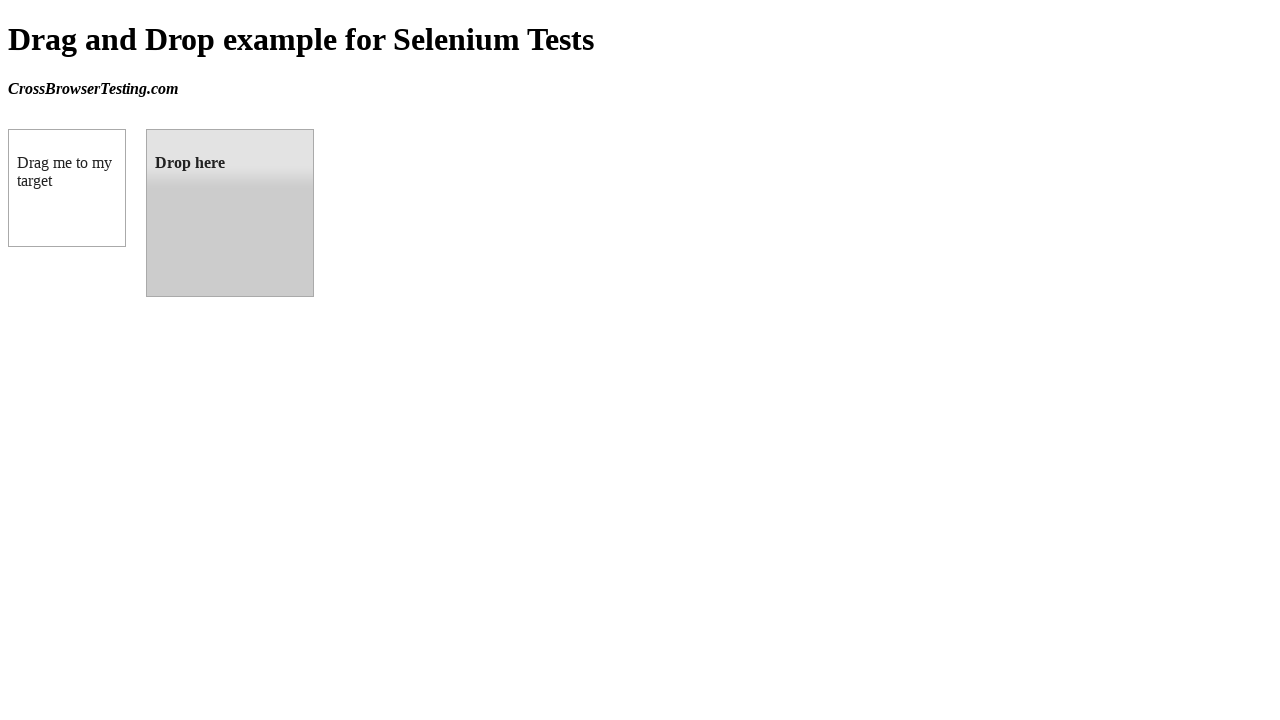

Retrieved target element's bounding box coordinates
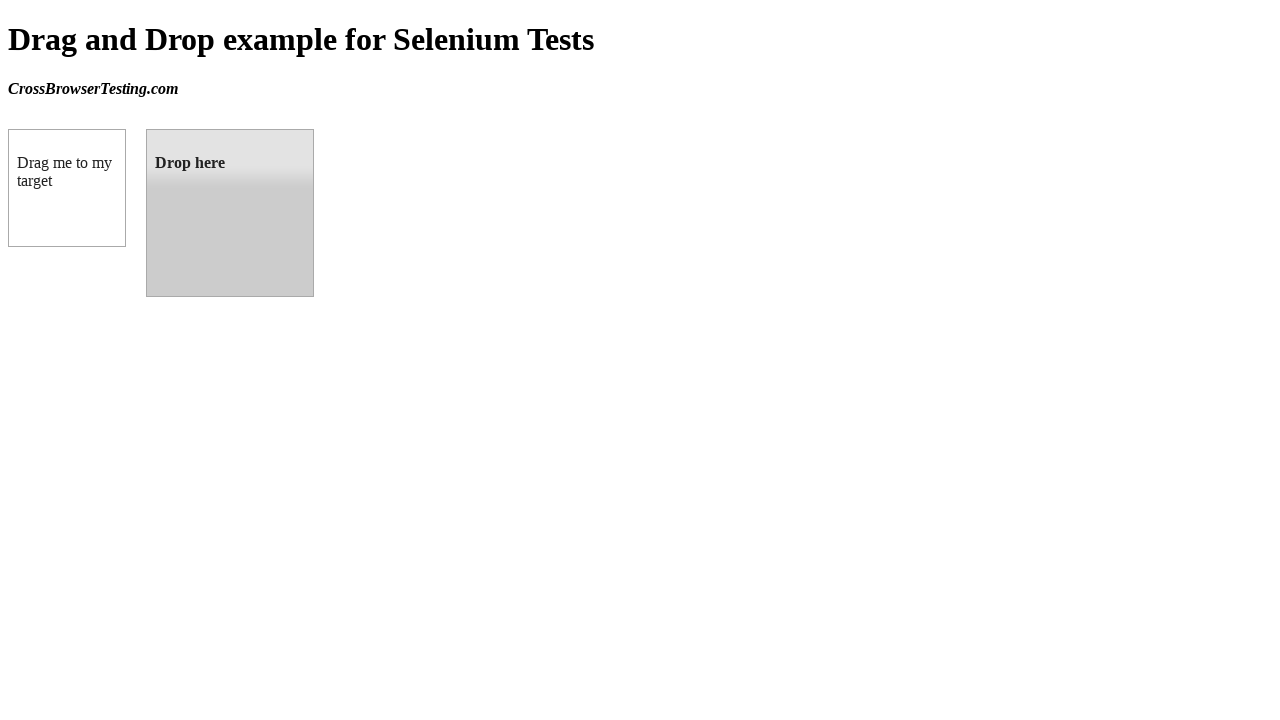

Dragged source element to target element position at (230, 213)
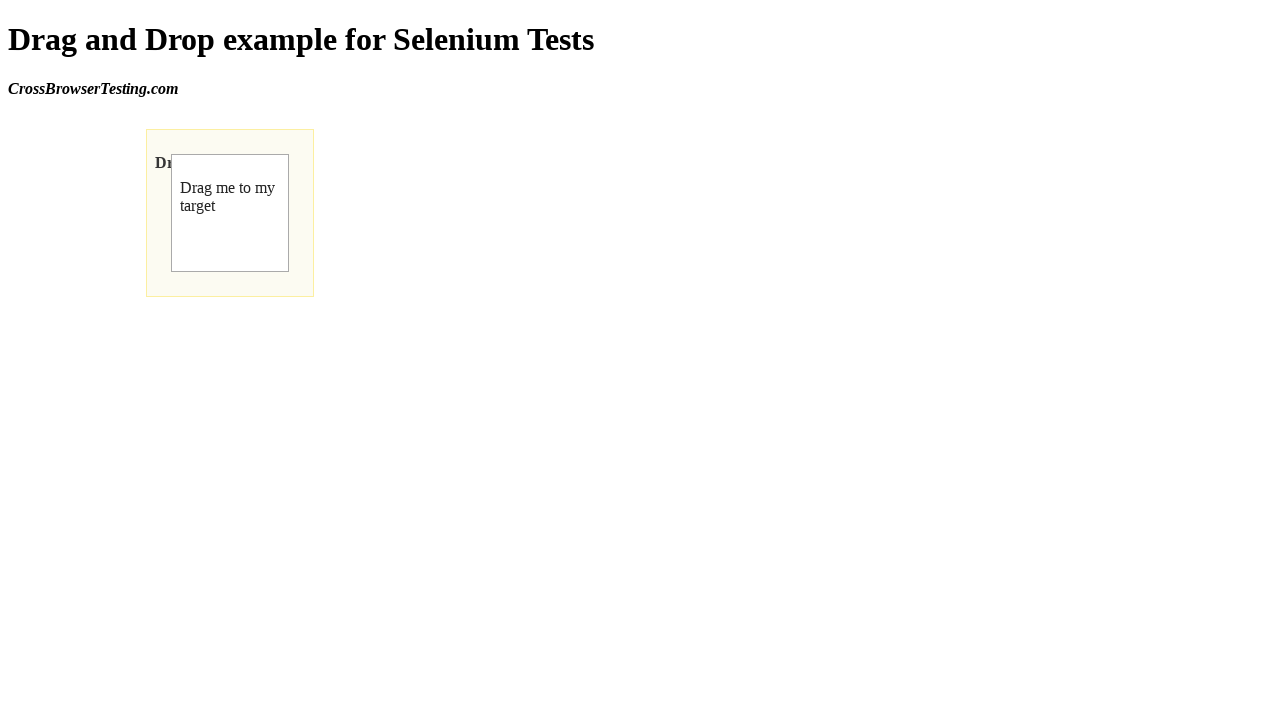

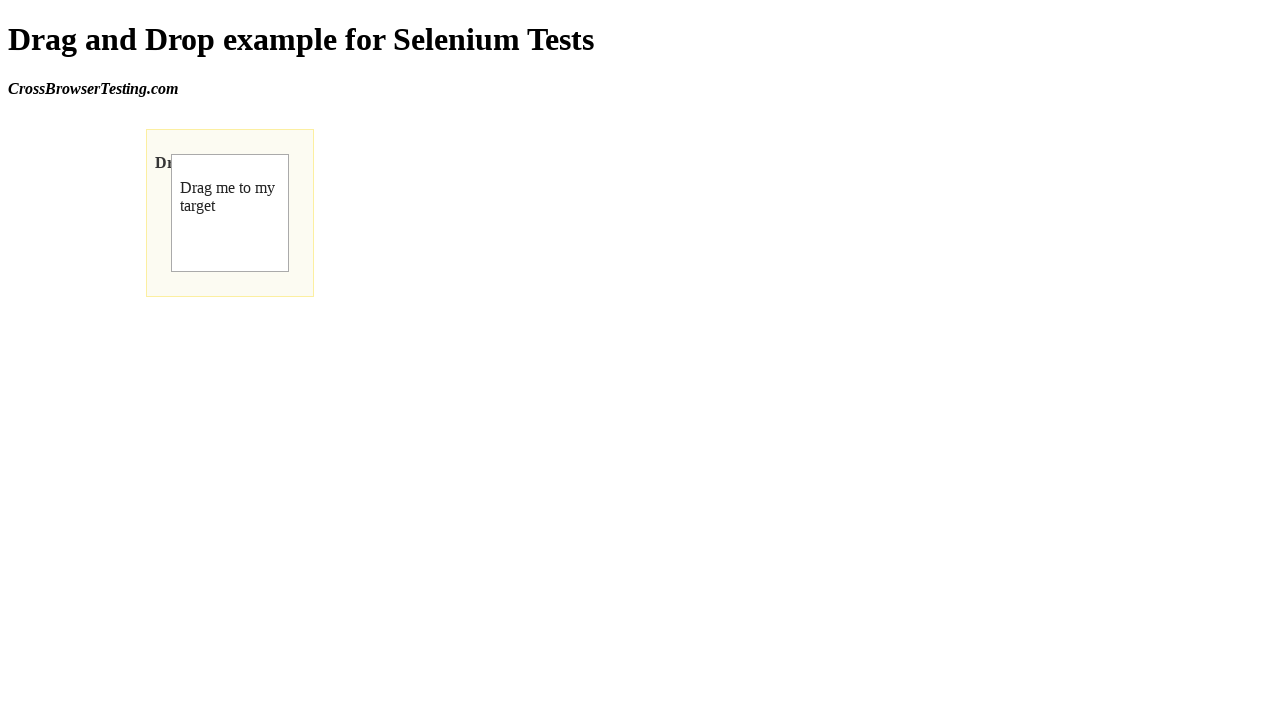